Tests right-click context menu functionality by right-clicking an element, hovering over menu items, and dismissing alerts

Starting URL: http://swisnl.github.io/jQuery-contextMenu/demo.html

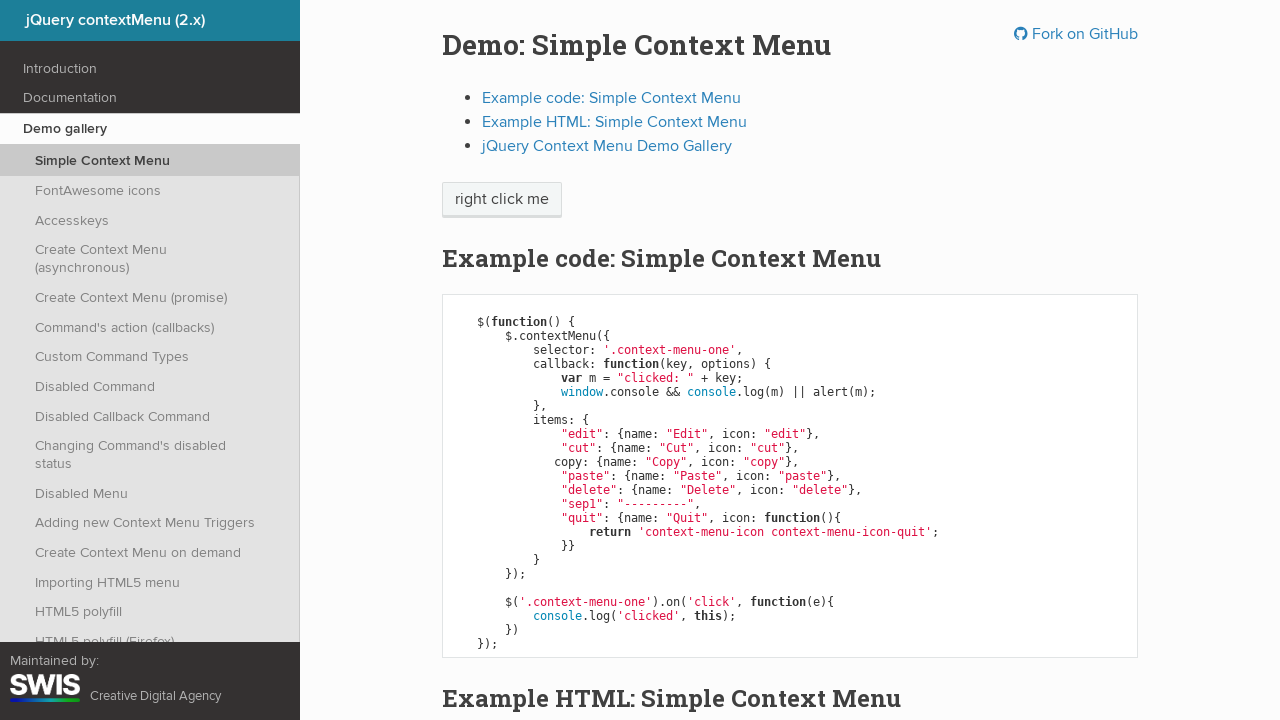

Right-clicked on 'right click me' element to open context menu at (502, 200) on //span[text()='right click me']
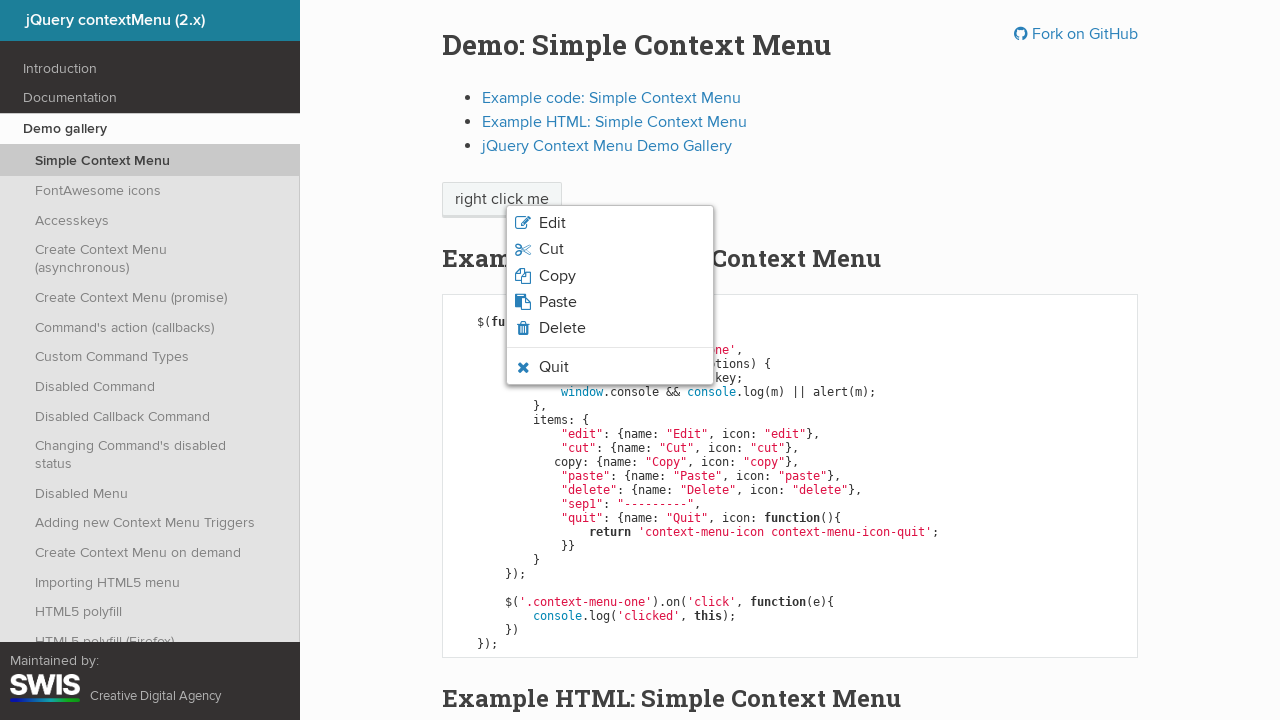

Verified context menu is visible
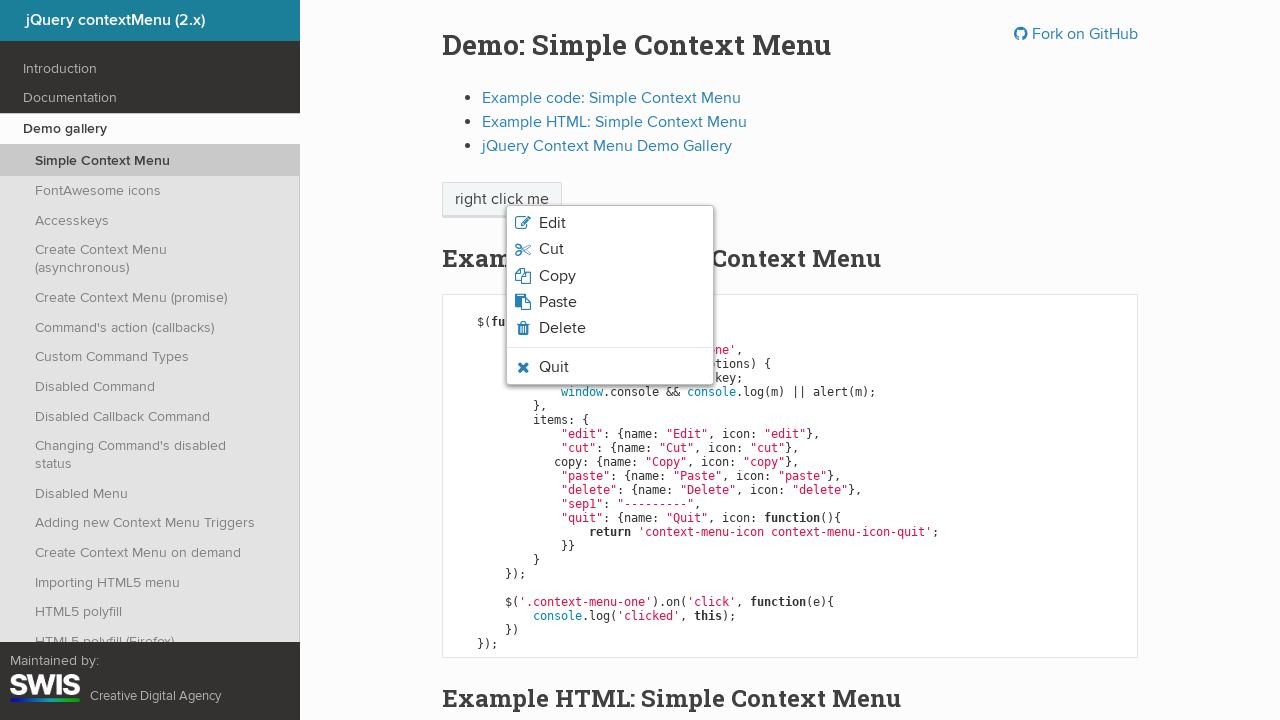

Hovered over quit option in context menu at (610, 367) on li.context-menu-icon-quit
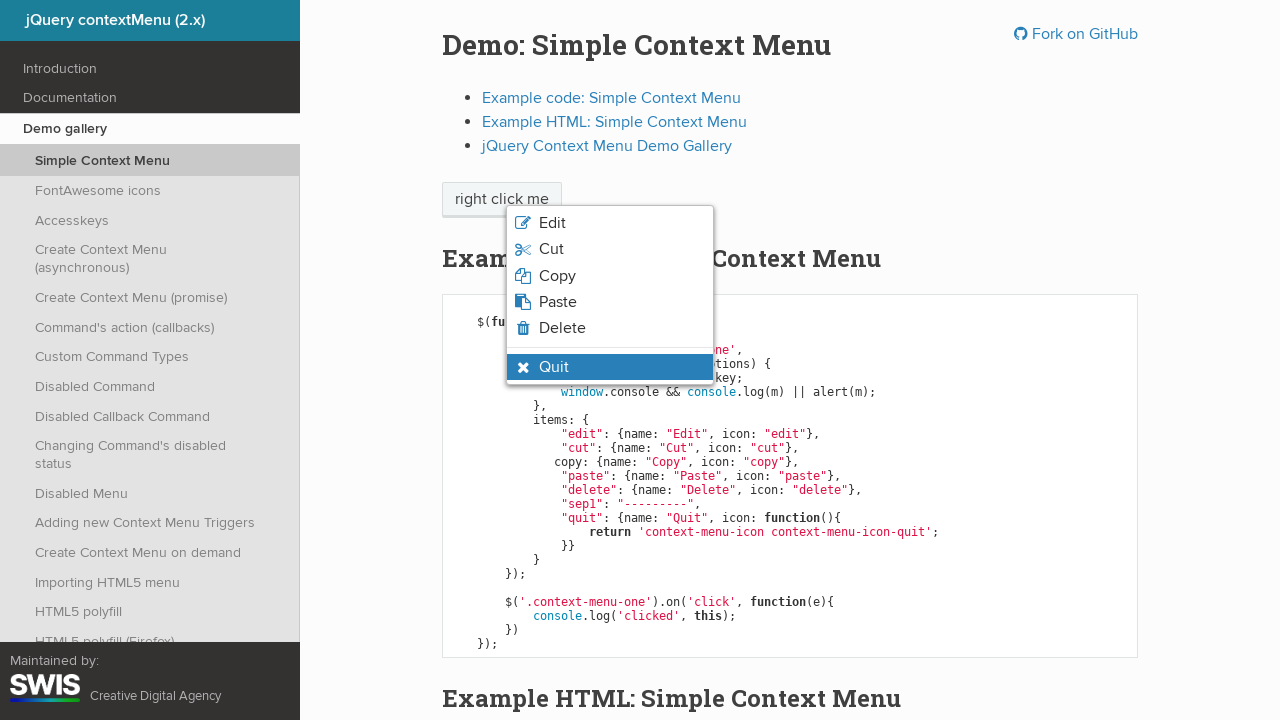

Verified quit option is highlighted
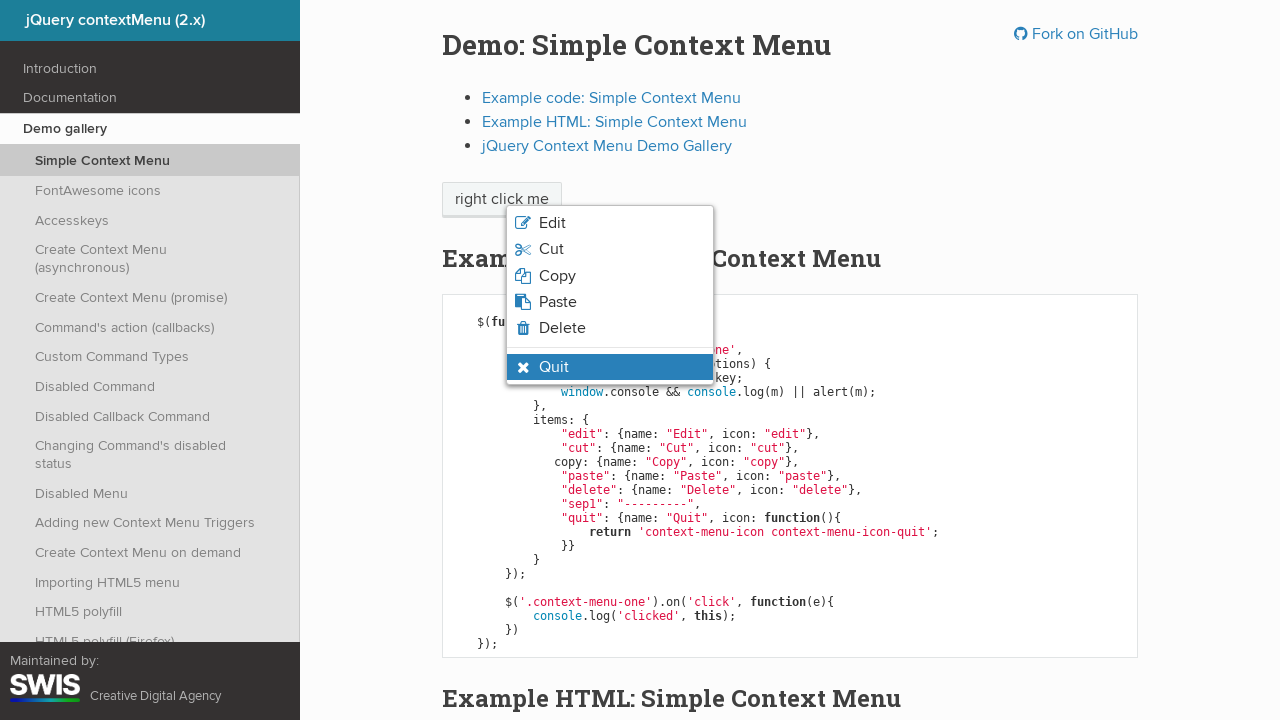

Clicked on highlighted quit option at (610, 367) on li.context-menu-visible.context-menu-hover
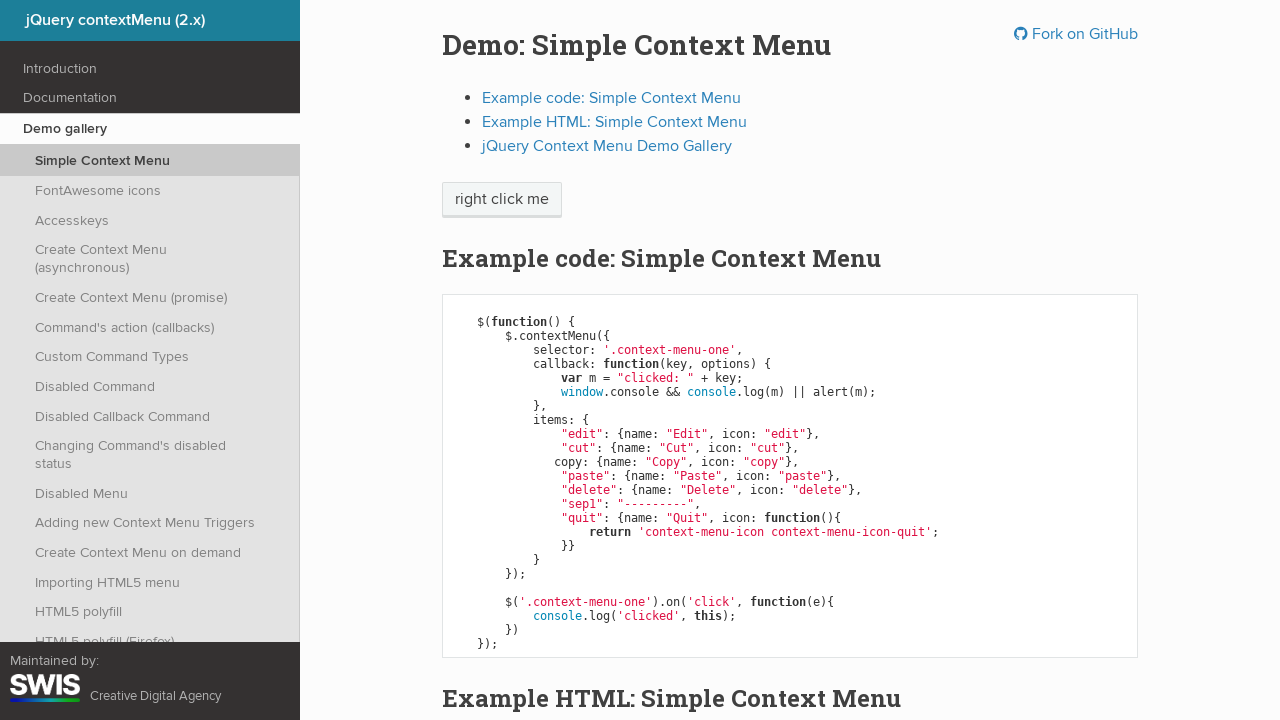

Set up dialog handler to dismiss alert
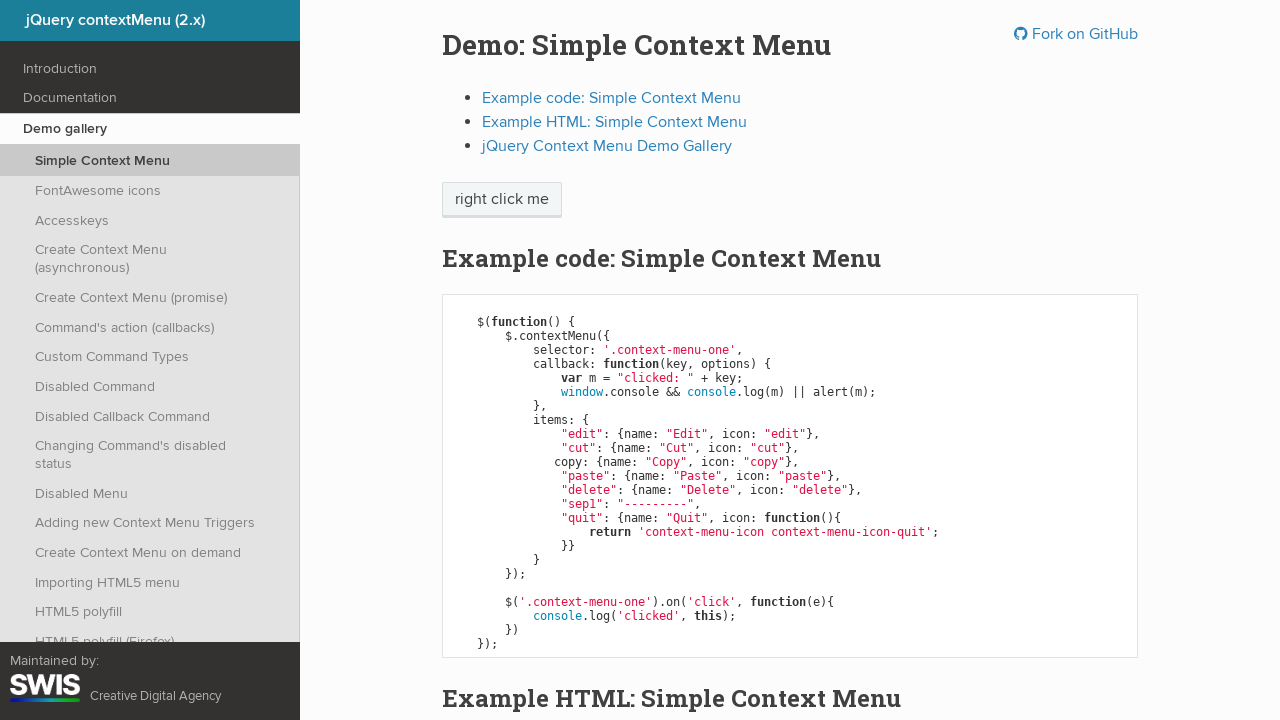

Verified context menu is closed
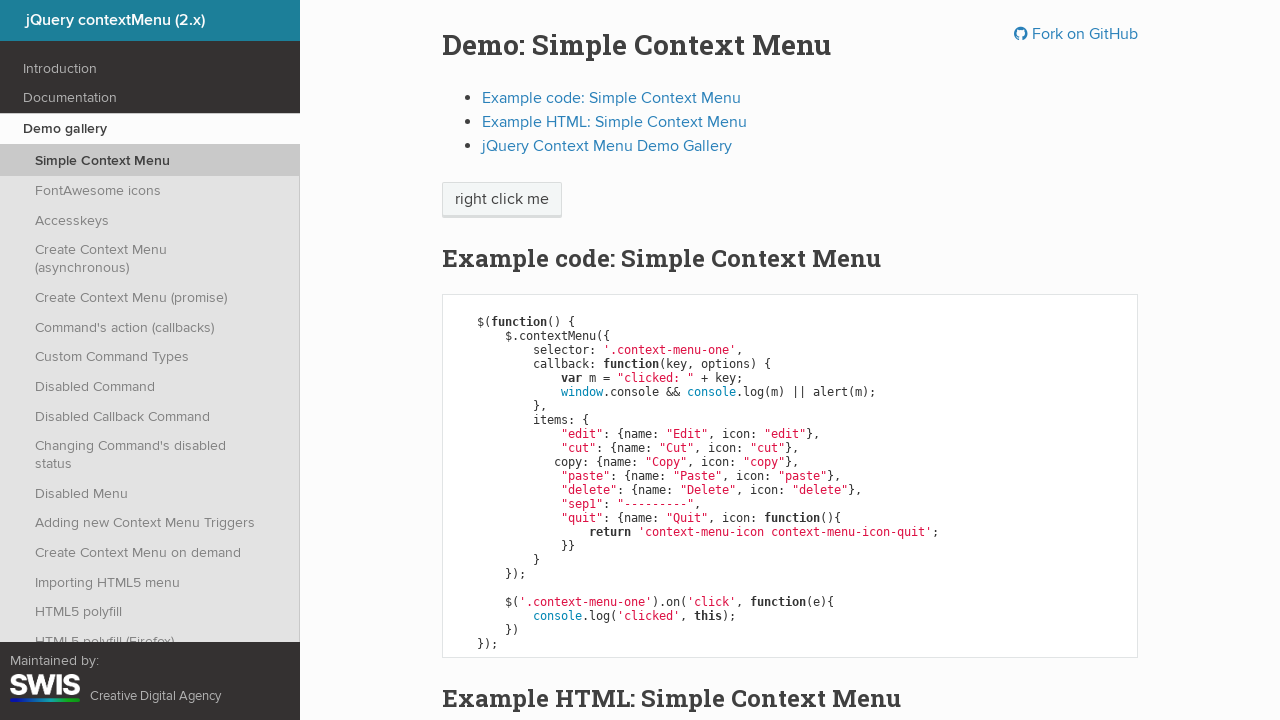

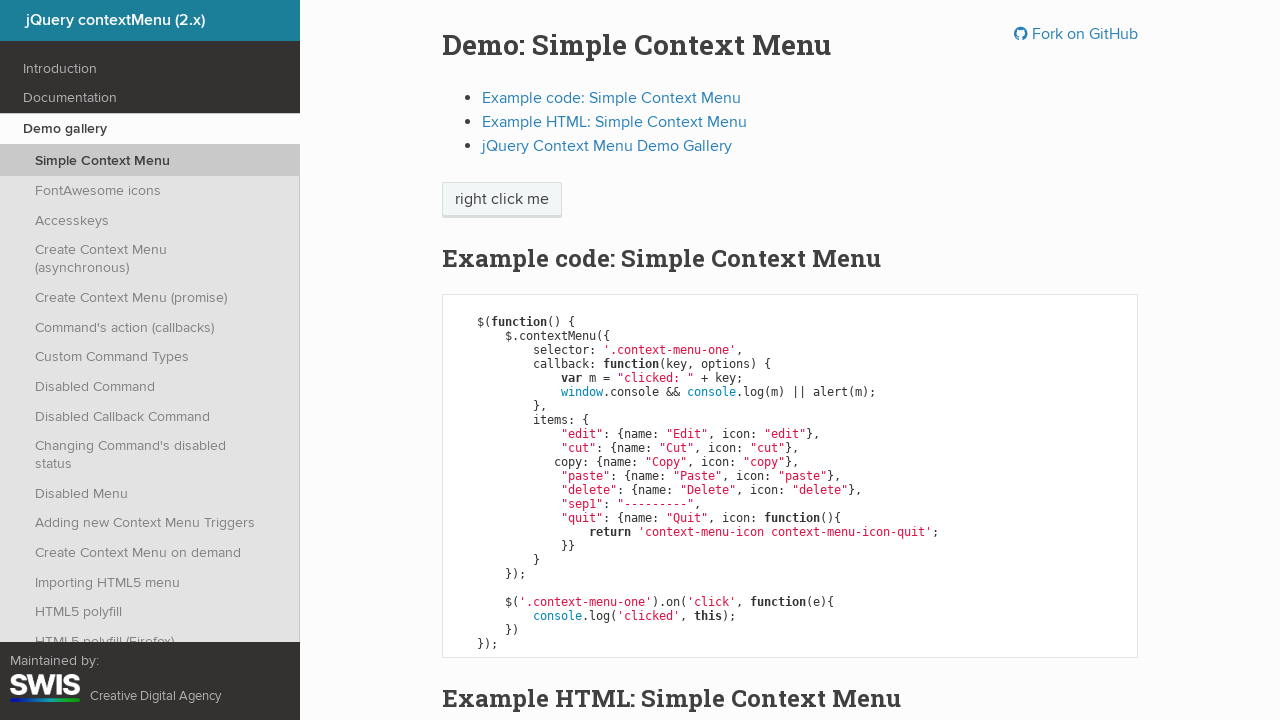